Tests the add/remove elements functionality by clicking the "Add Element" button, verifying a "Delete" button appears, clicking the delete button, and verifying the element is removed from the page.

Starting URL: https://practice.cydeo.com/add_remove_elements/

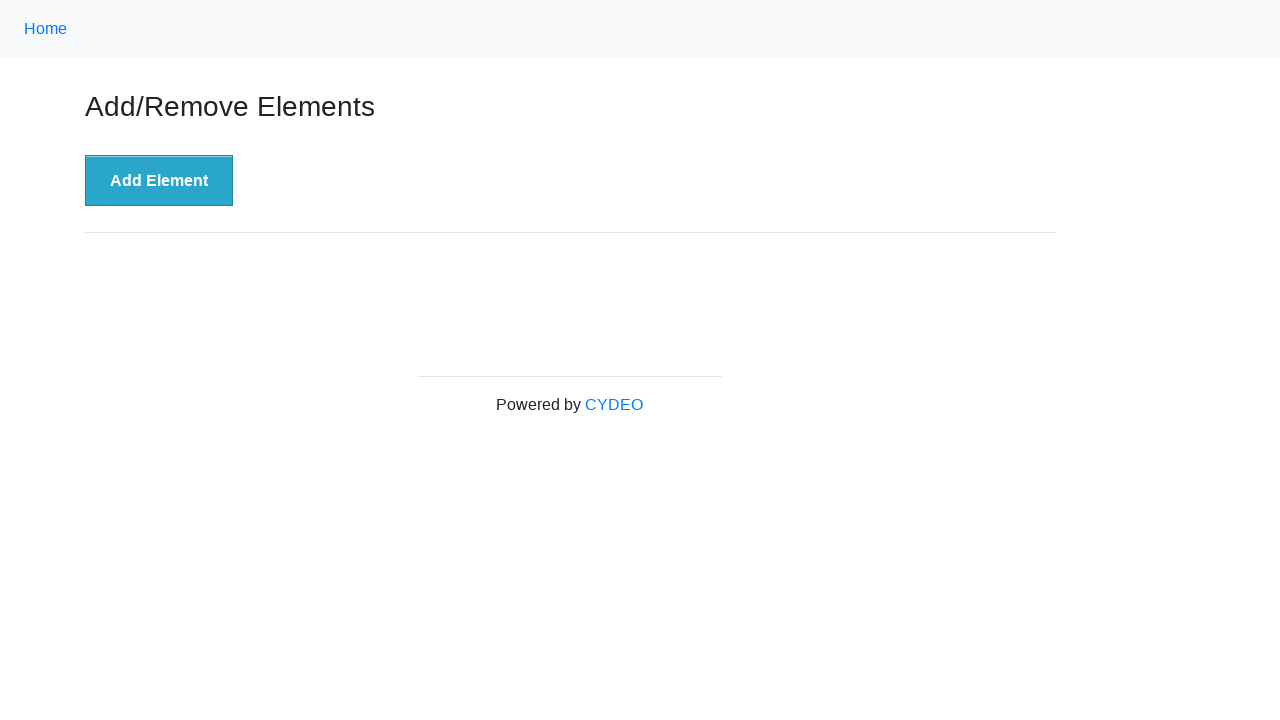

Navigated to add/remove elements practice page
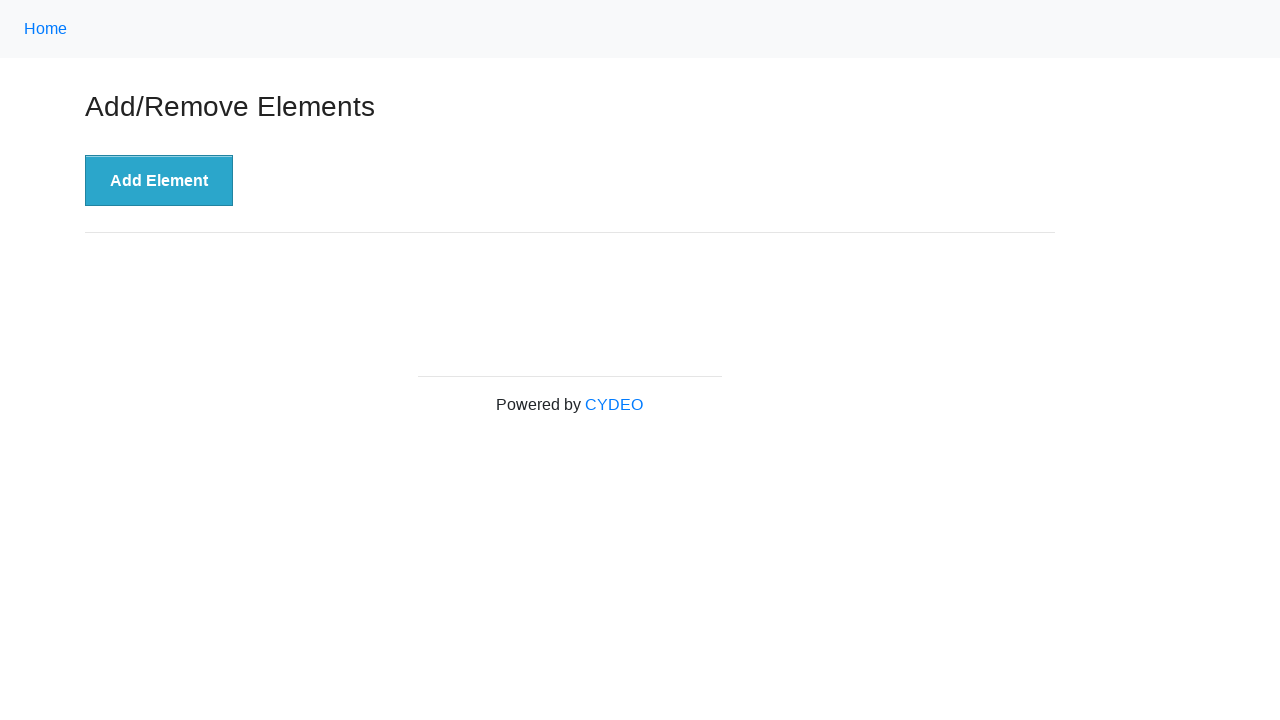

Clicked 'Add Element' button at (159, 181) on xpath=//button[.='Add Element']
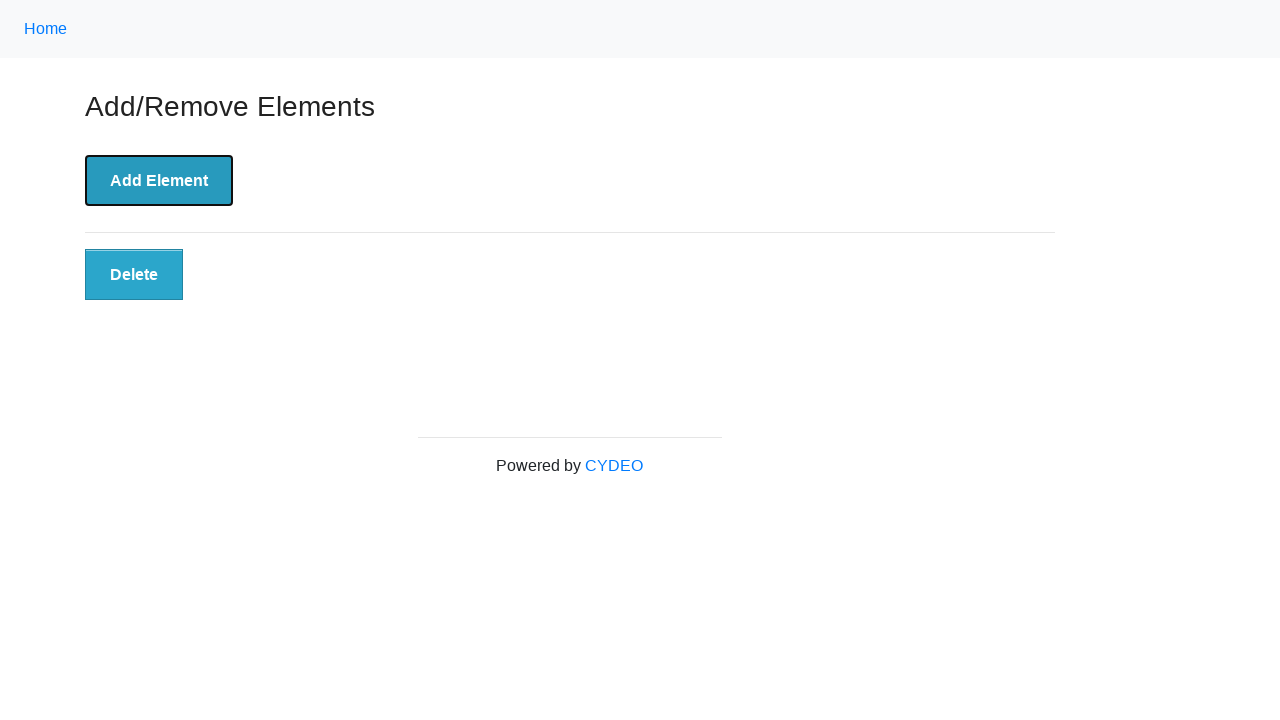

Verified 'Delete' button is visible after adding element
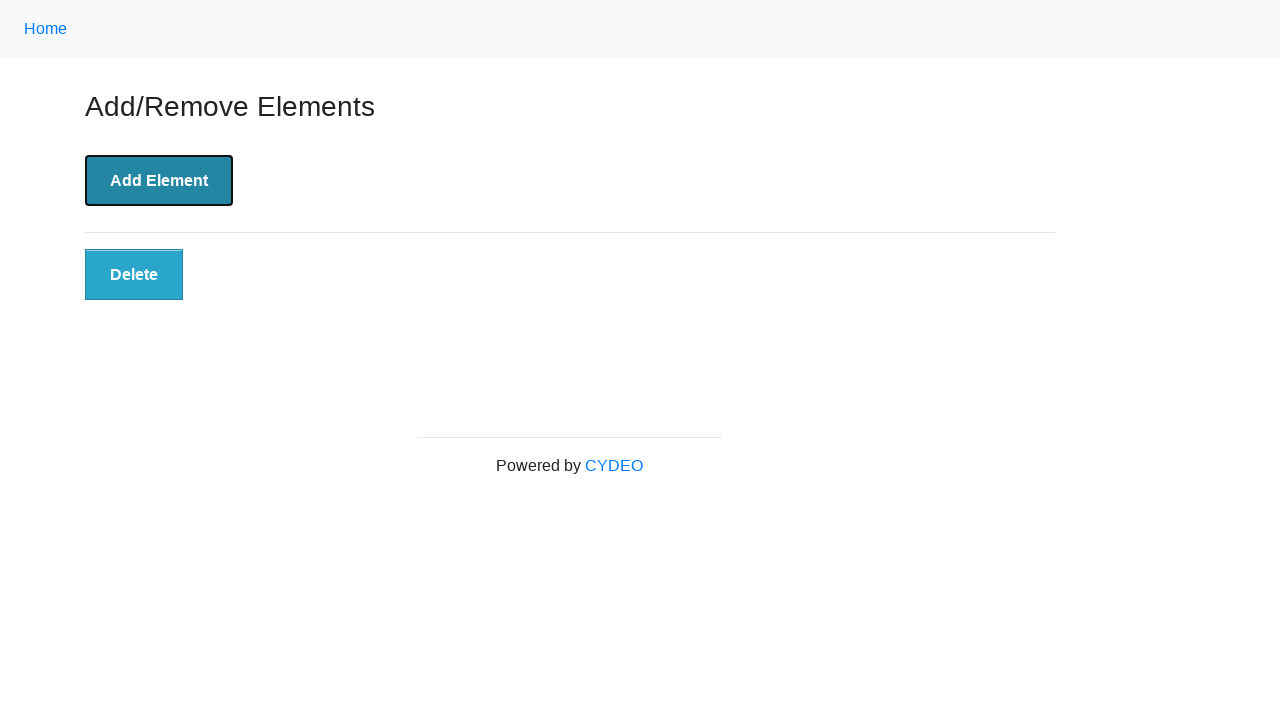

Clicked 'Delete' button to remove element at (134, 275) on xpath=//button[@class='added-manually']
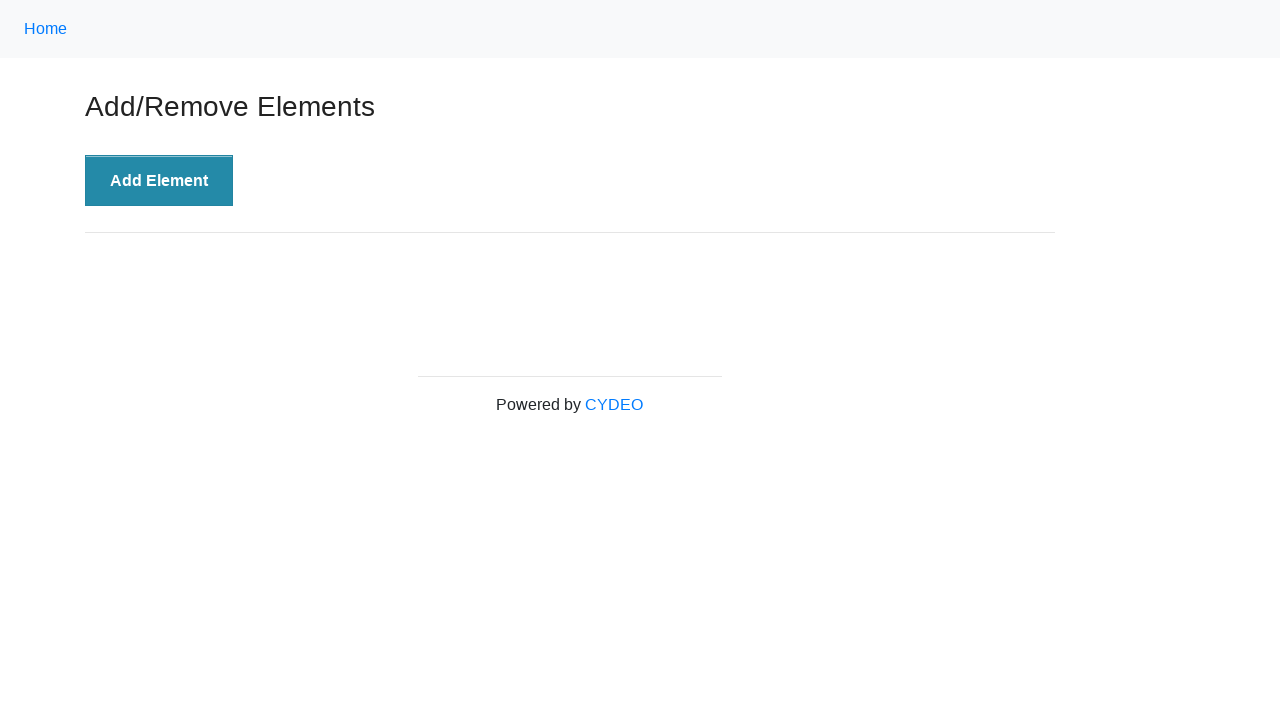

Verified 'Delete' button is no longer visible after deletion
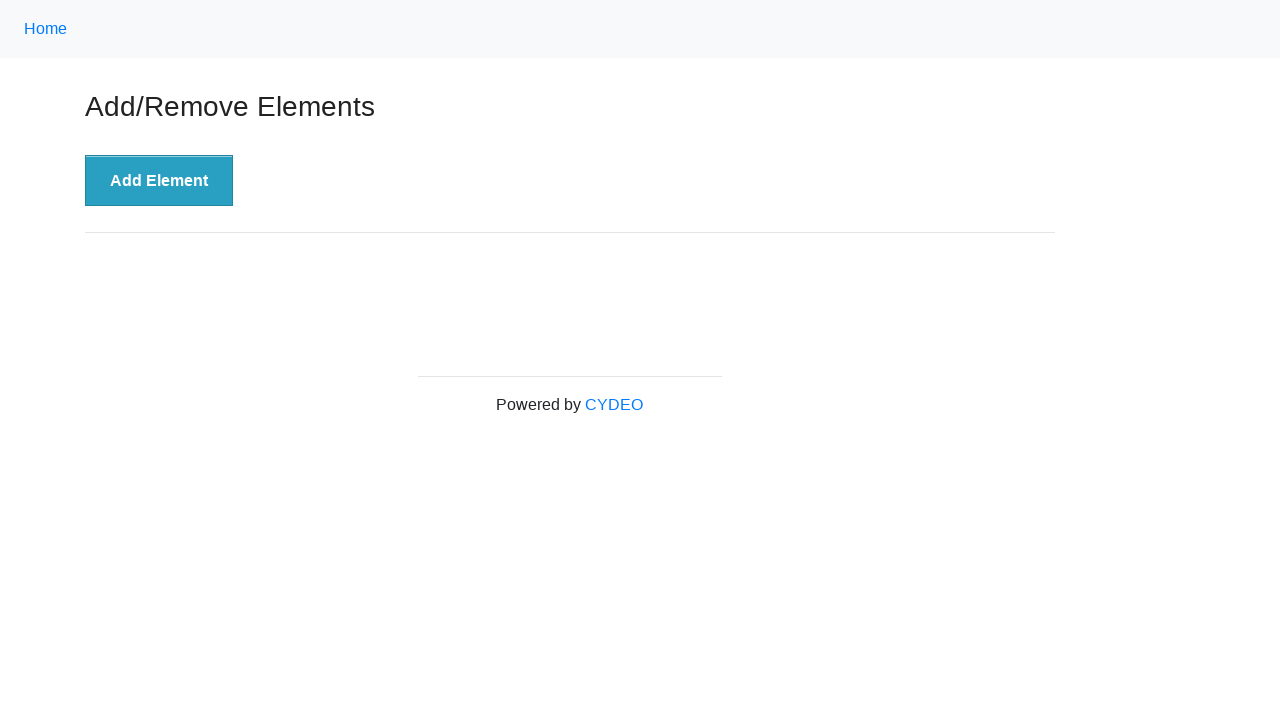

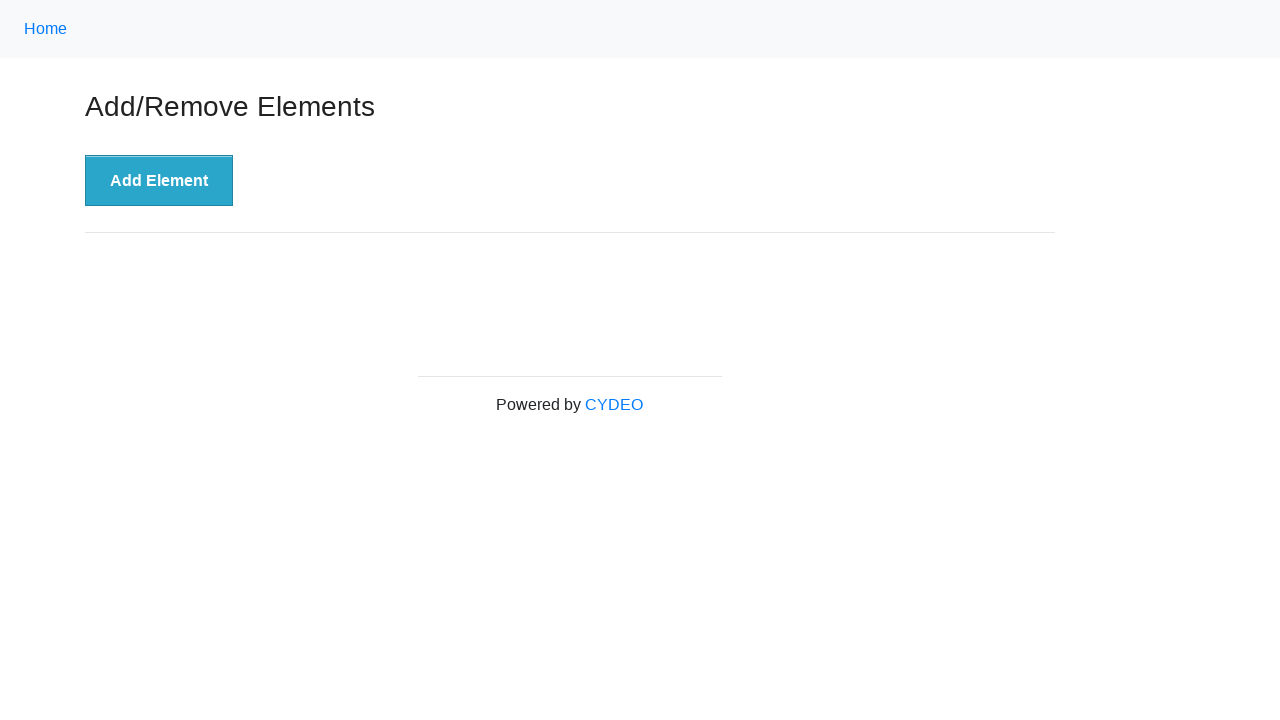